Tests opting out of A/B tests by adding an opt-out cookie on the homepage before navigating to the A/B test page, then verifying the opt-out is applied.

Starting URL: http://the-internet.herokuapp.com

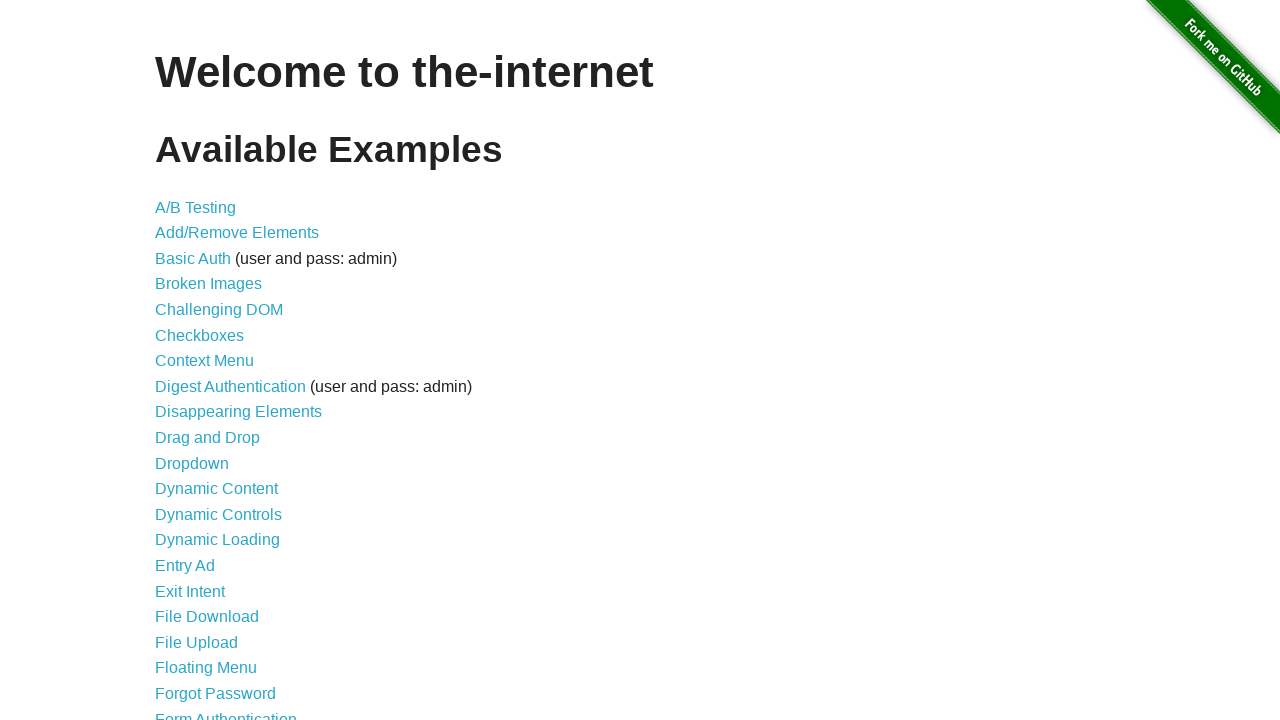

Added optimizelyOptOut cookie to opt out of A/B tests
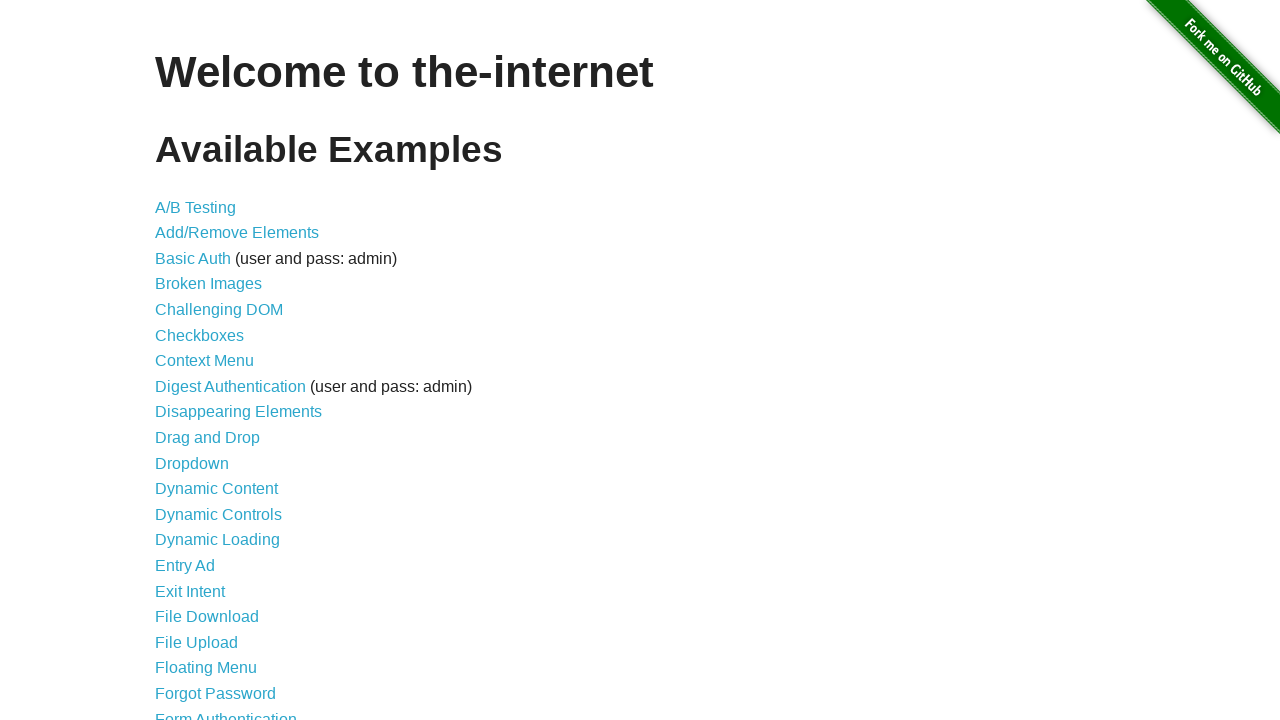

Navigated to A/B test page
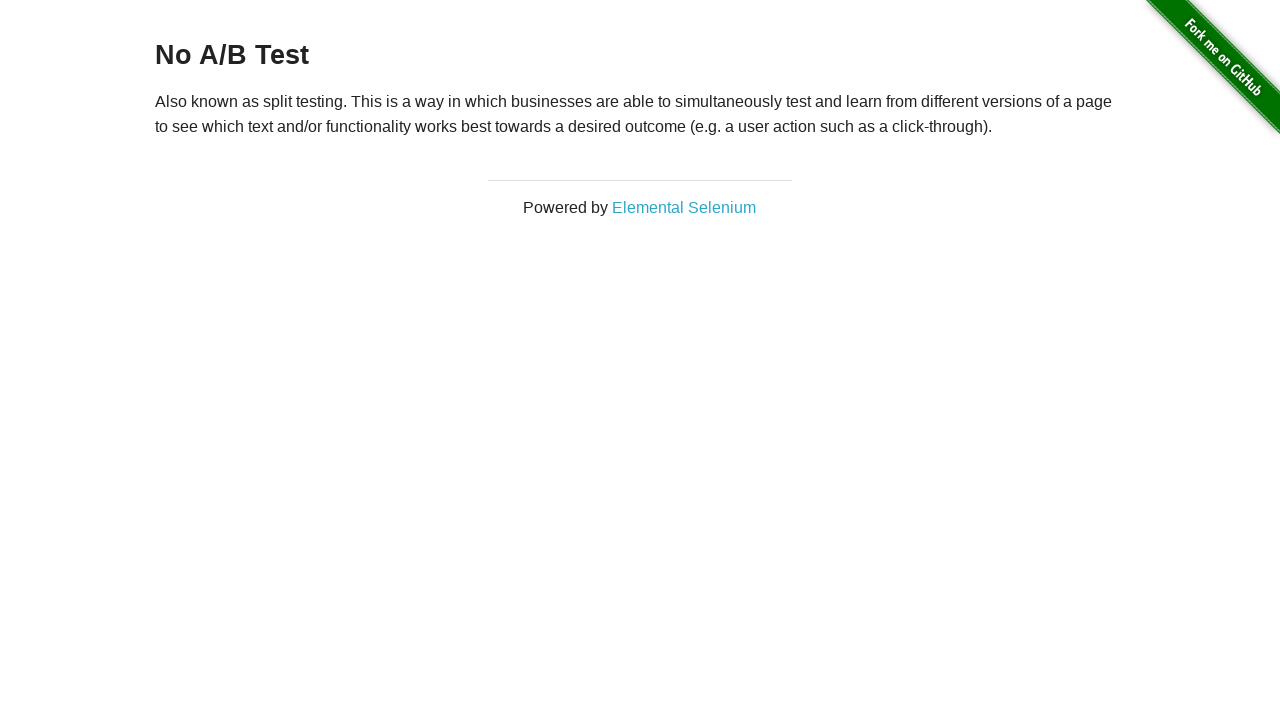

Retrieved heading text: 'No A/B Test'
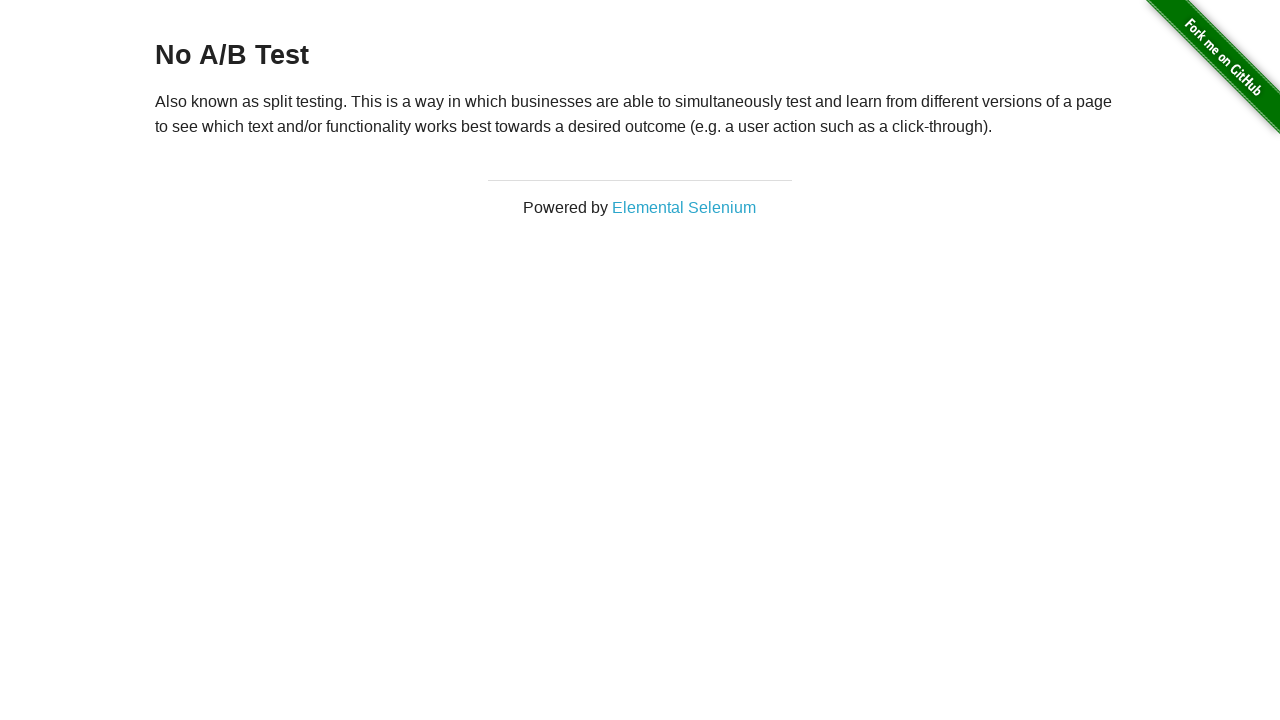

Verified heading shows 'No A/B Test', confirming opt-out cookie is applied
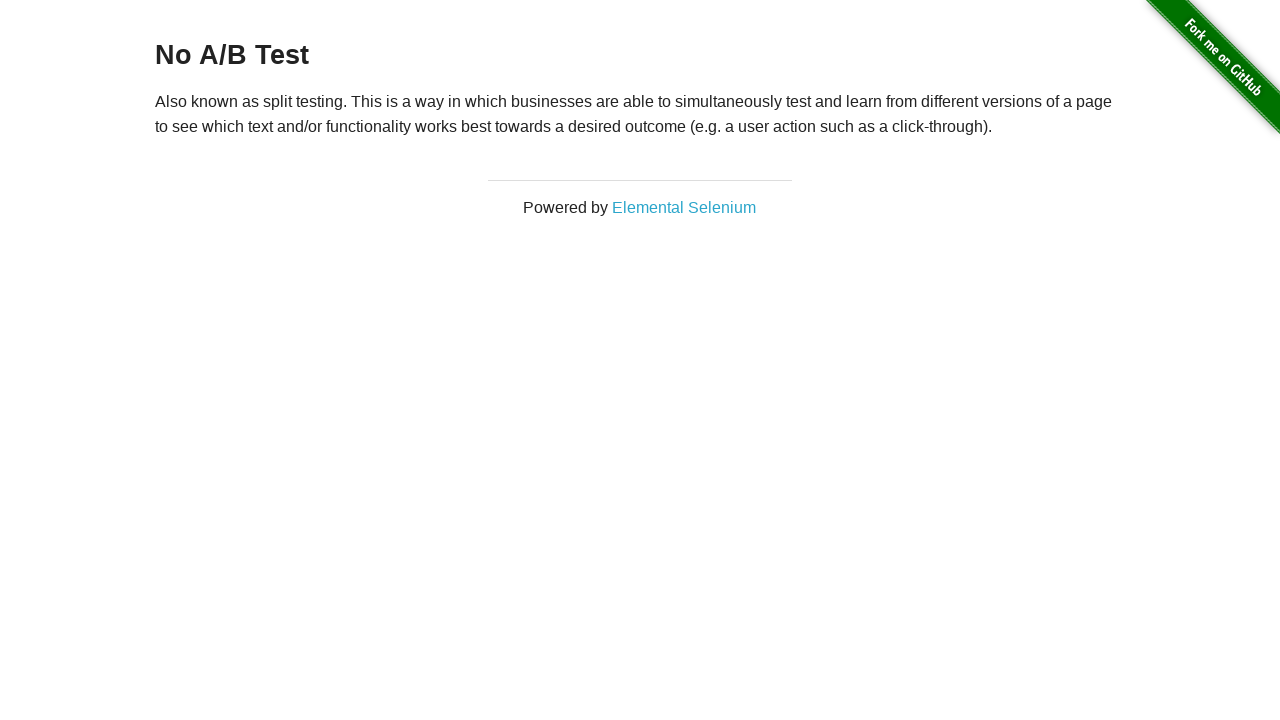

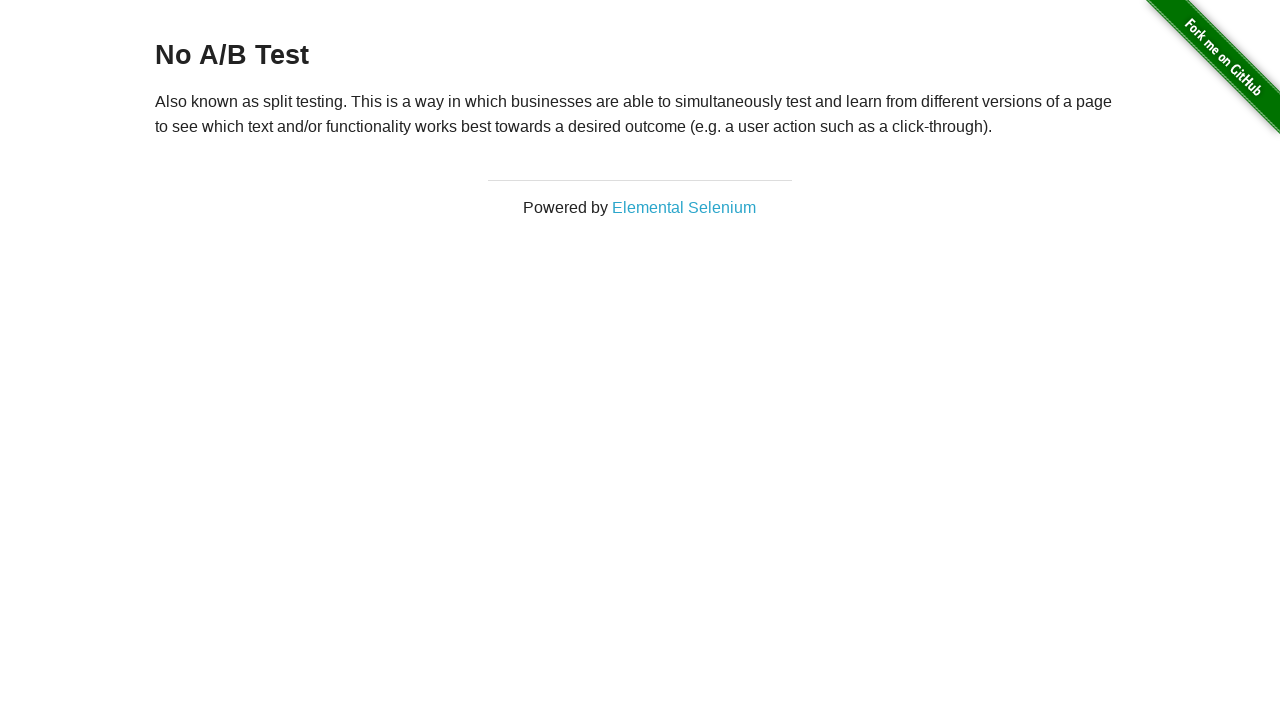